Tests JavaScript dialog handling by clicking buttons that trigger alert, confirm, and prompt dialogs, and automatically accepting them with input where applicable.

Starting URL: https://testpages.eviltester.com/styled/alerts/alert-test.html

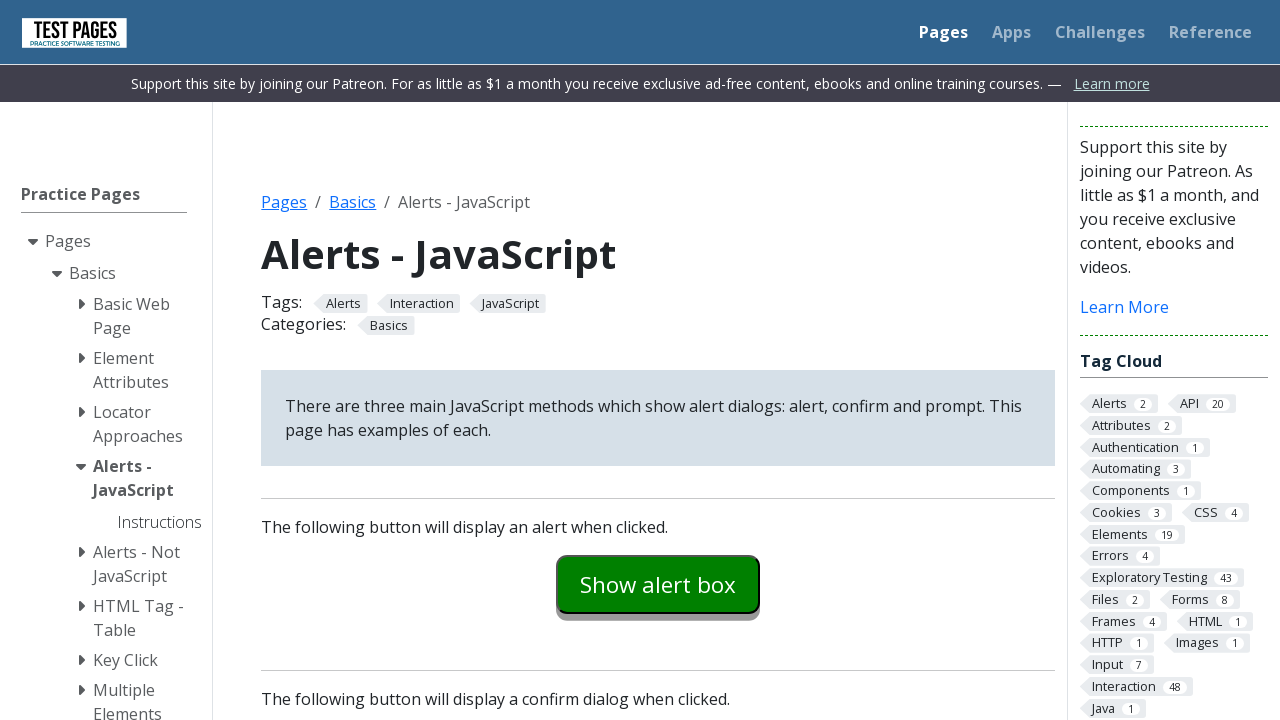

Navigated to dialog handling test page
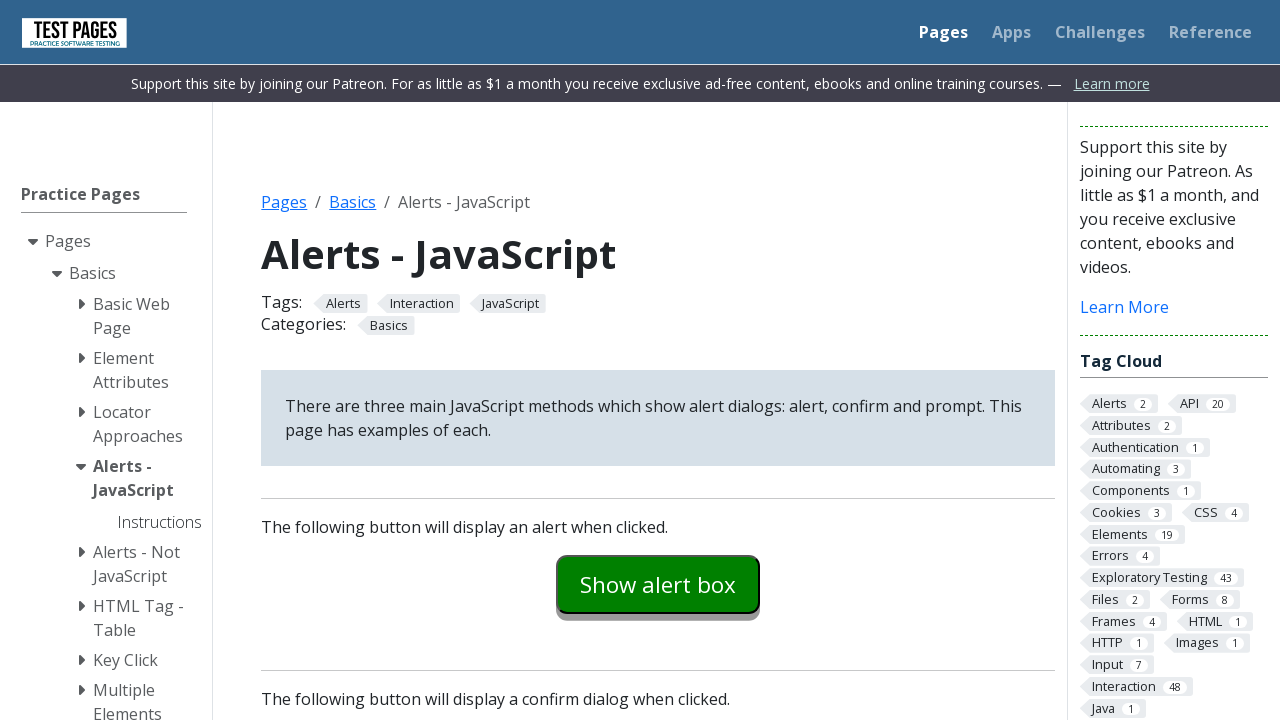

Set up dialog handler to accept all dialogs with input text
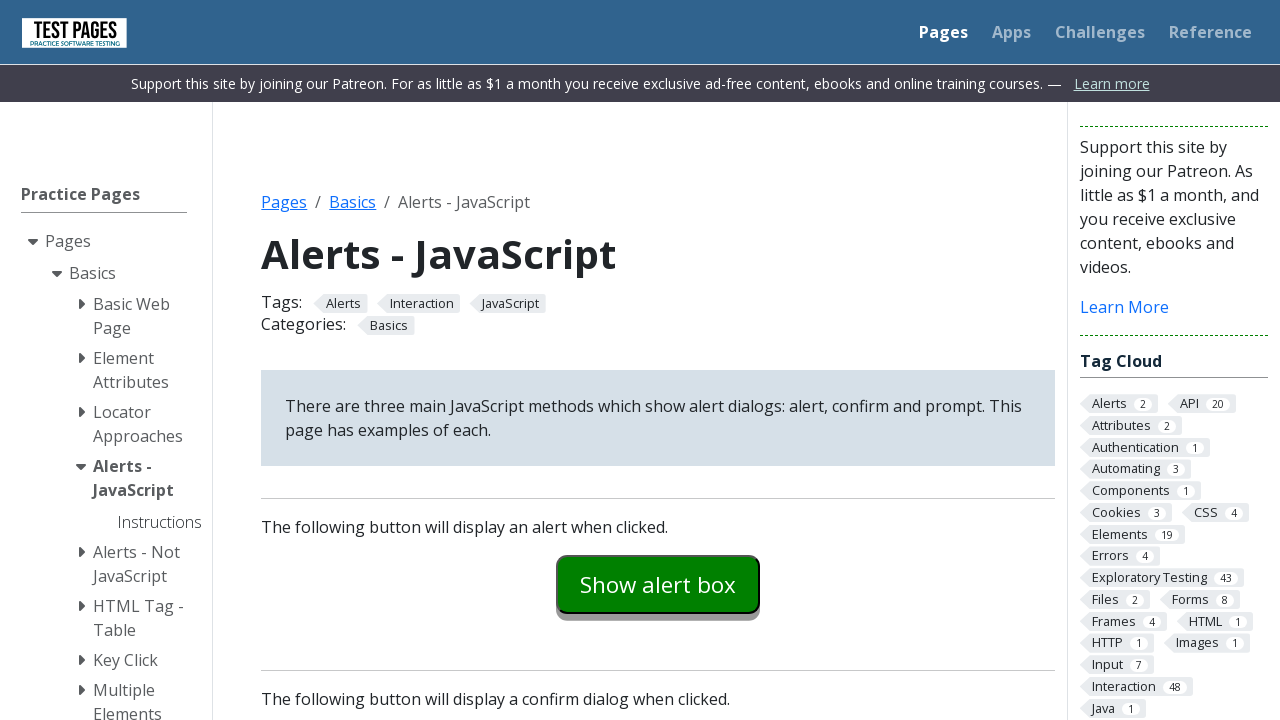

Located alert button element
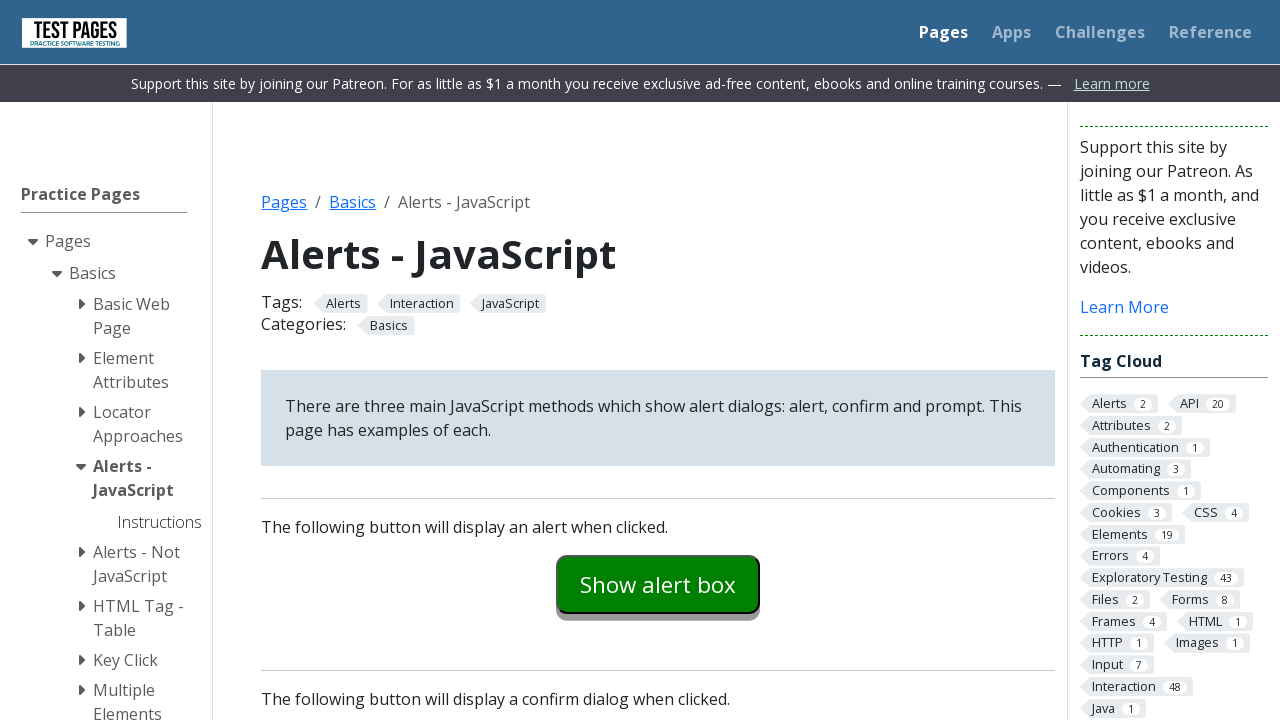

Clicked alert button and accepted alert dialog at (658, 584) on internal:text="Show alert box"i
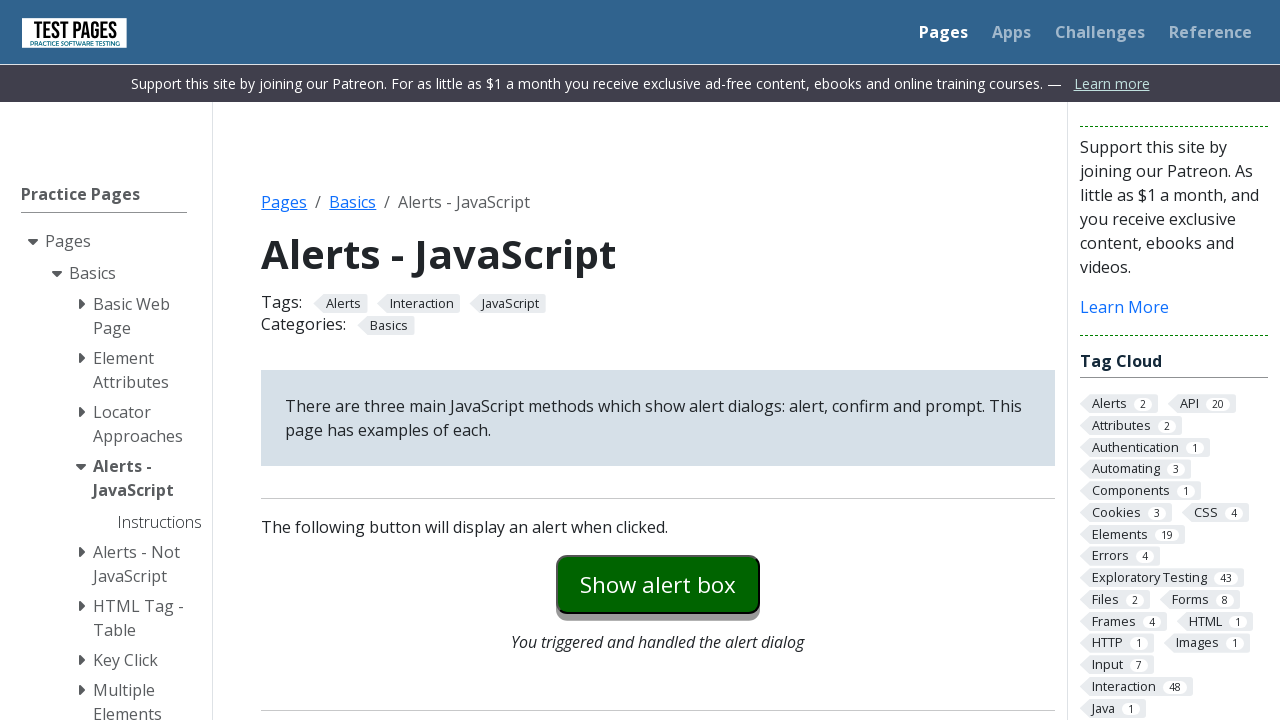

Located confirm button element
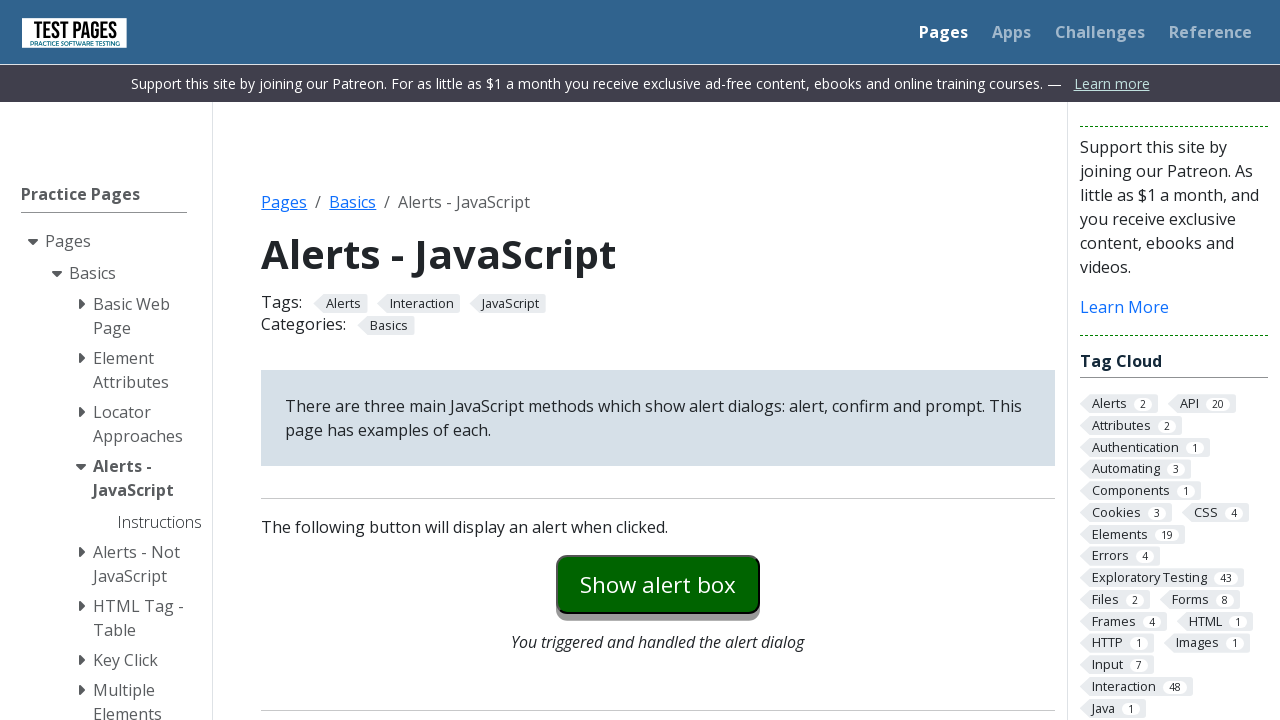

Clicked confirm button and accepted confirm dialog at (658, 360) on internal:text="Show confirm box"i
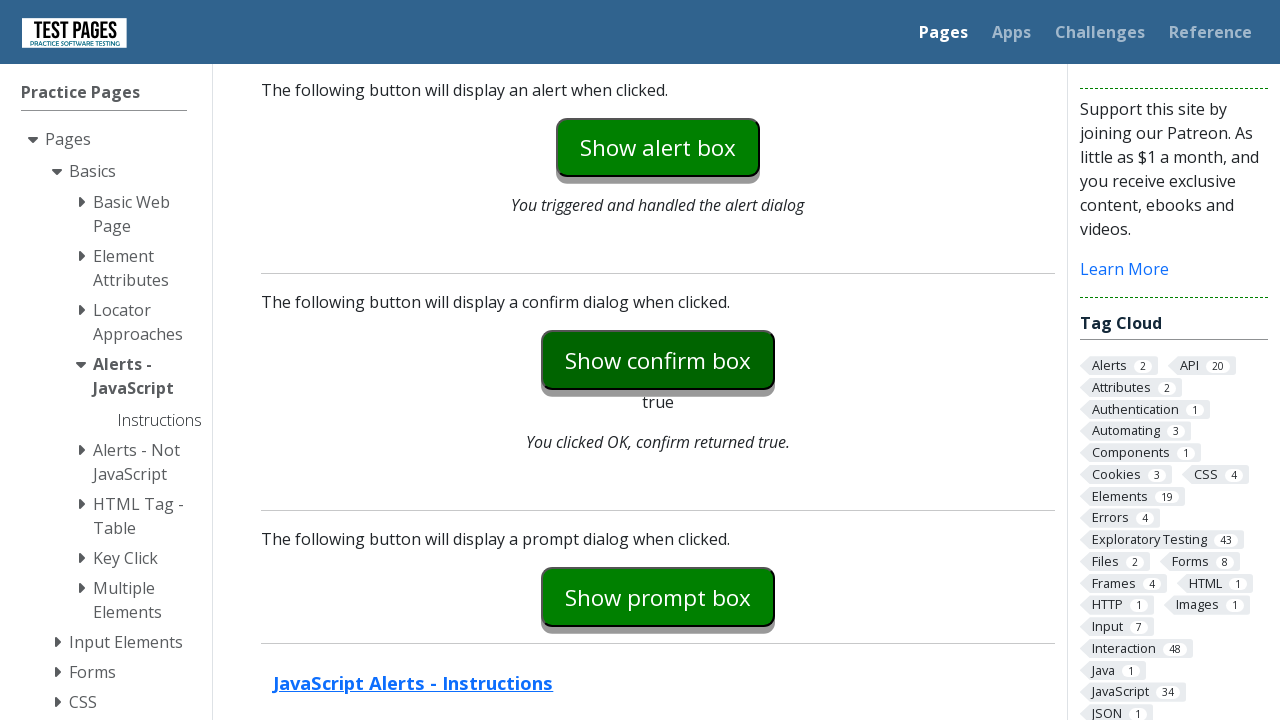

Located prompt button element
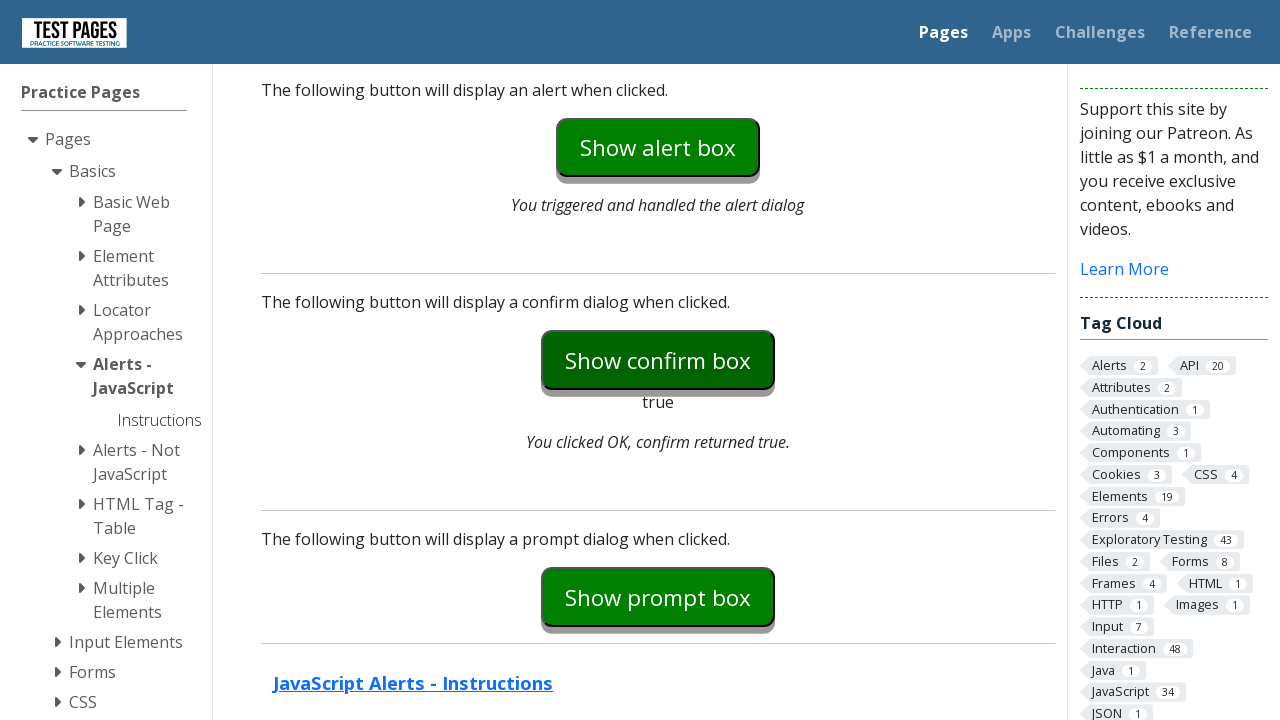

Clicked prompt button and accepted prompt dialog with input text at (658, 597) on internal:text="Show prompt box"i
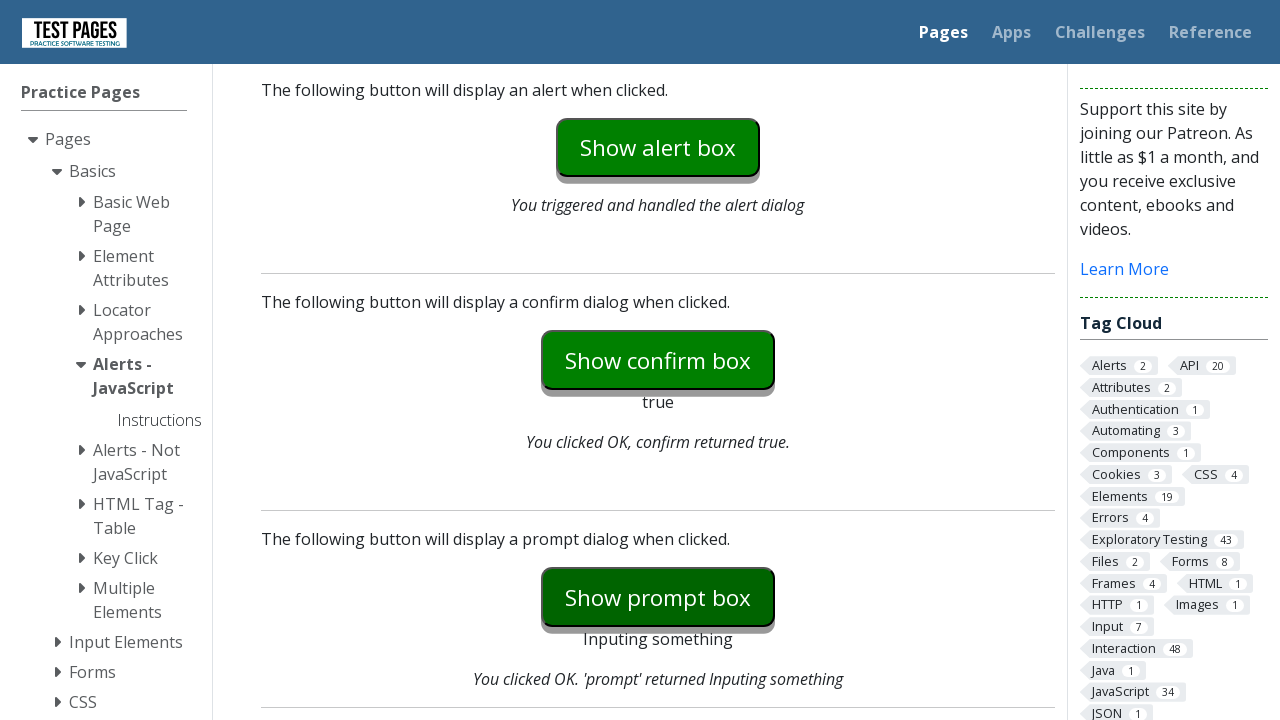

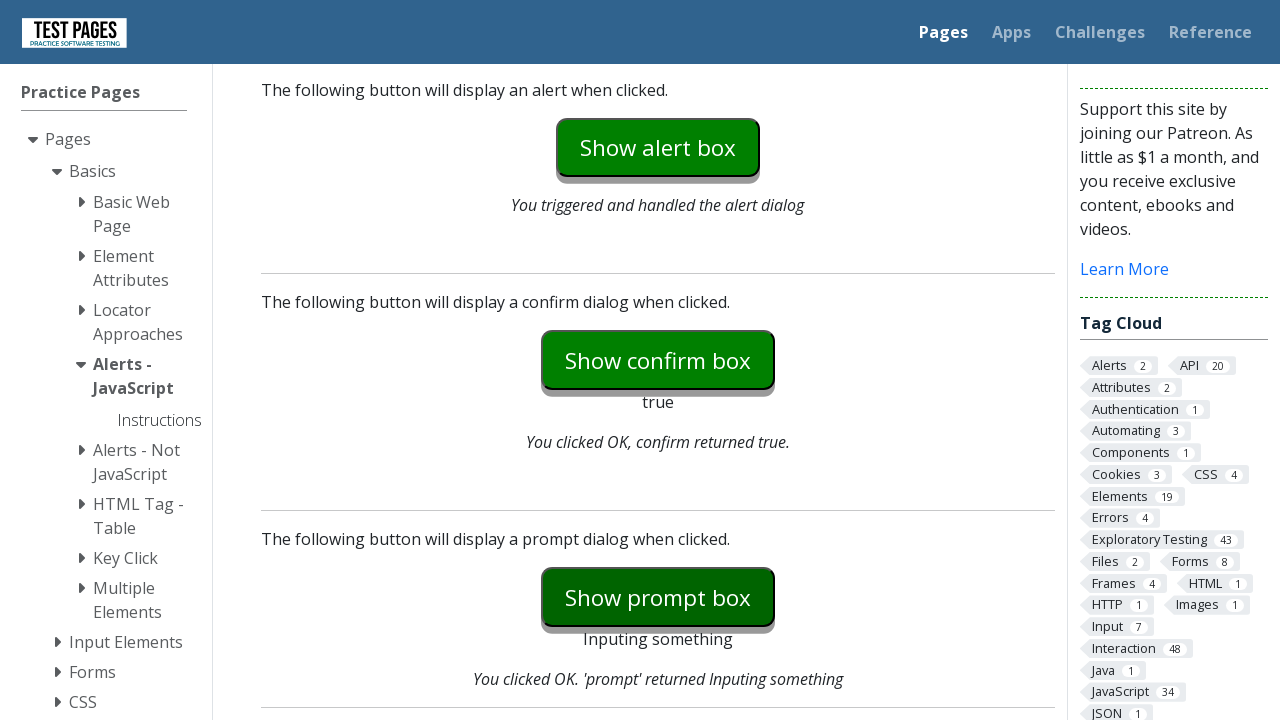